Navigates to Douban movie ranking page and scrolls down the page using JavaScript

Starting URL: https://movie.douban.com/typerank?type_name=剧情&type=11&interval_id=100:90&action=

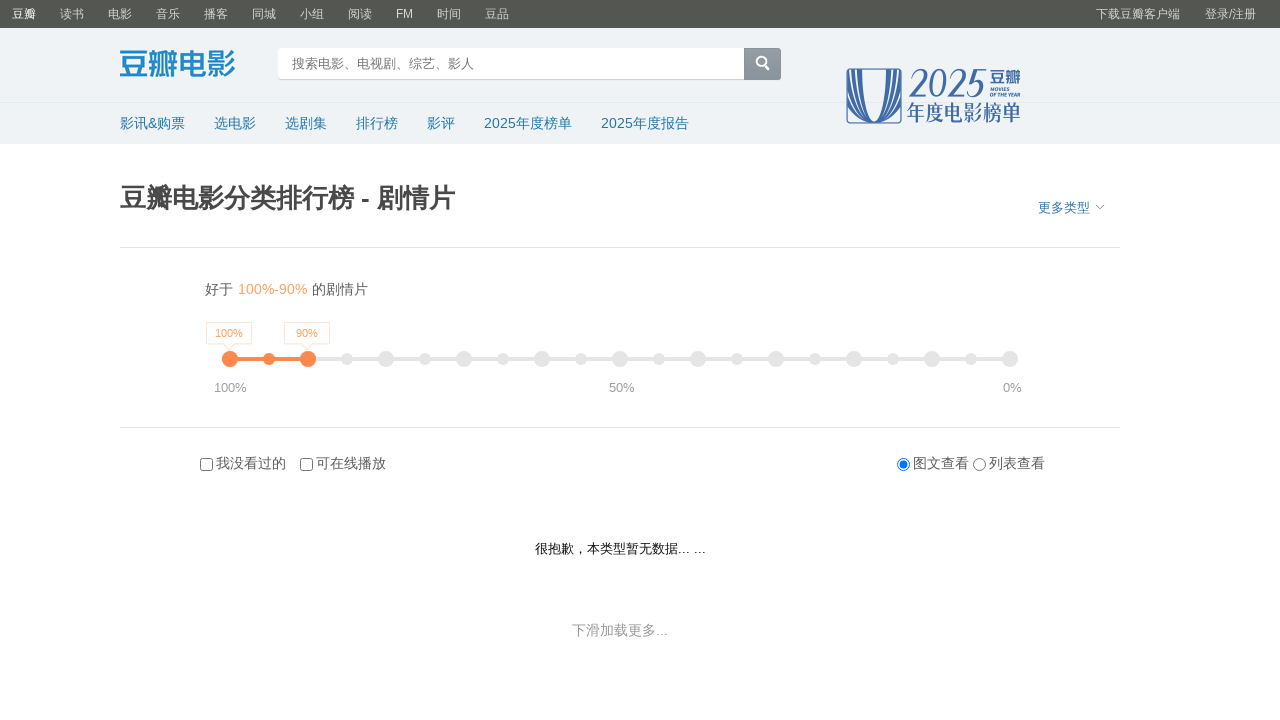

Waited for Douban movie ranking page to fully load (network idle)
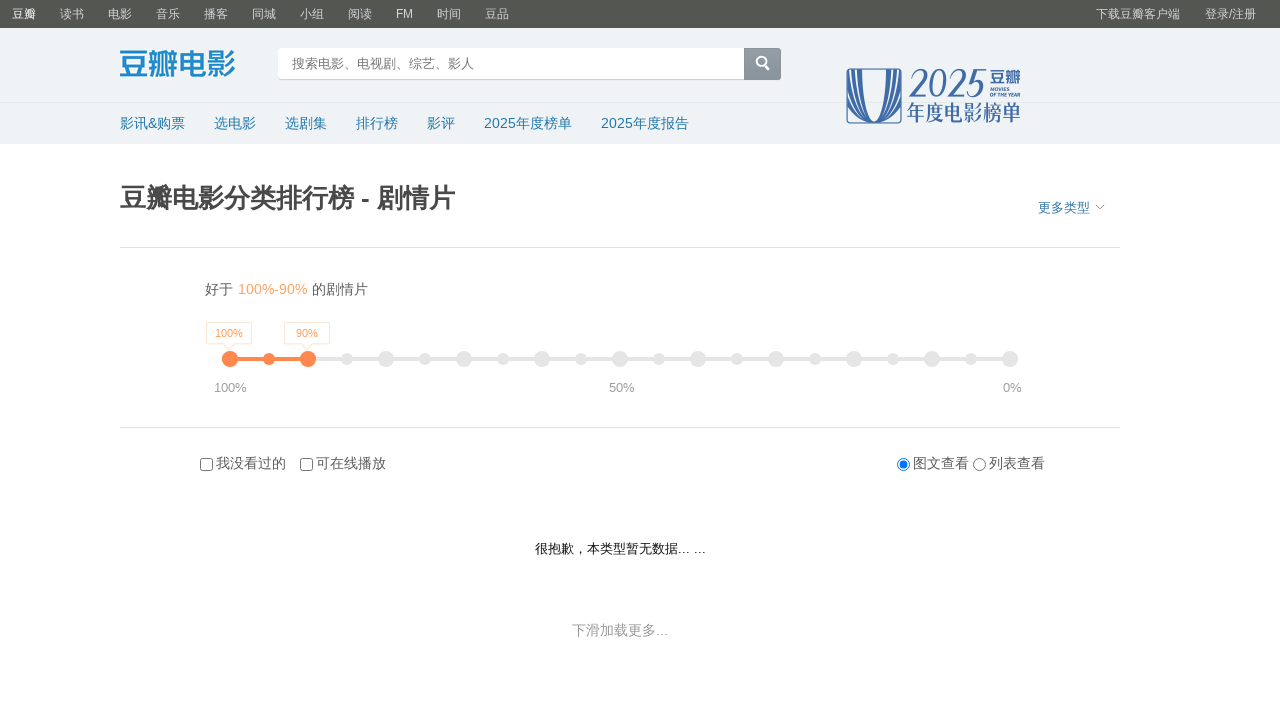

Scrolled down the page by 10000 pixels using JavaScript
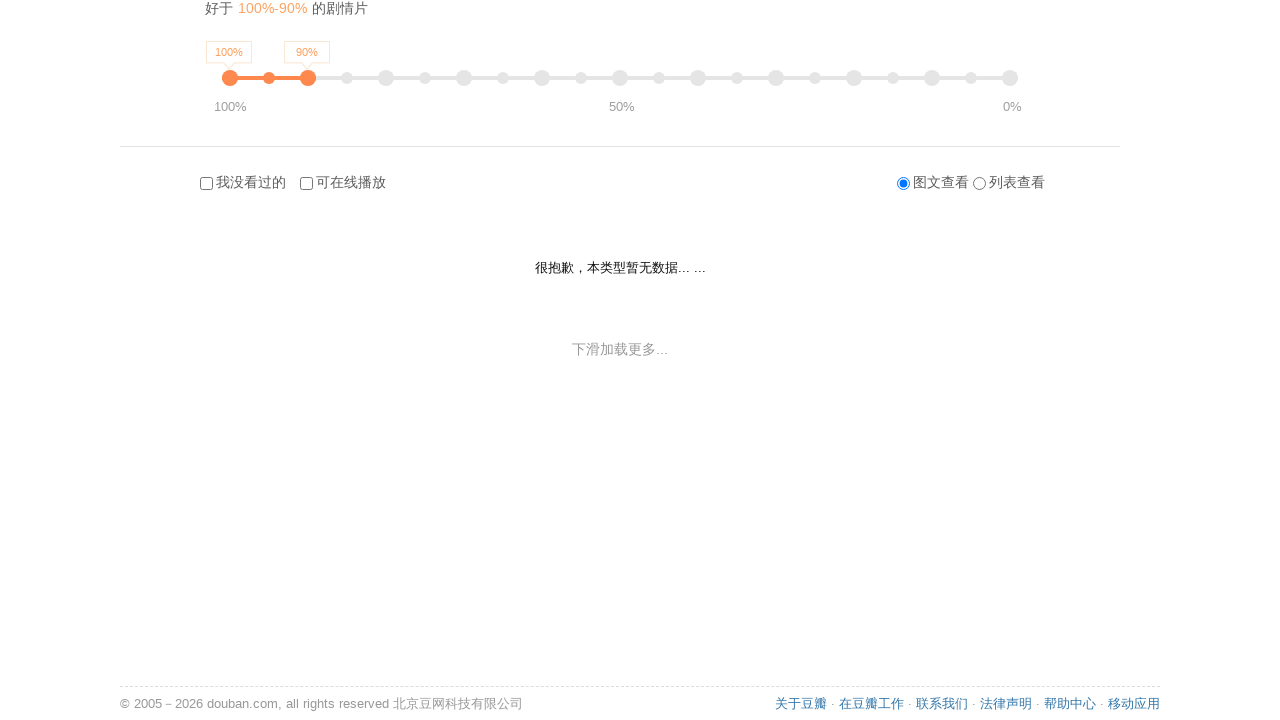

Waited 3 seconds for lazy-loaded movie content to appear
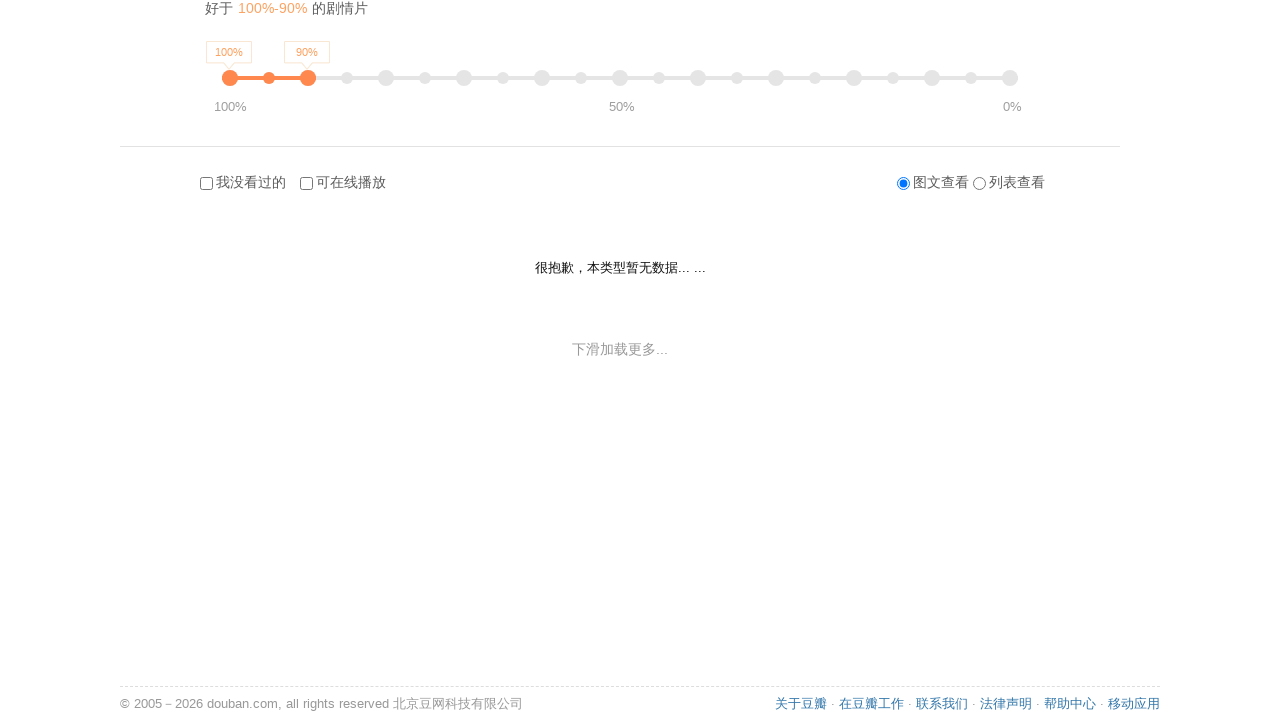

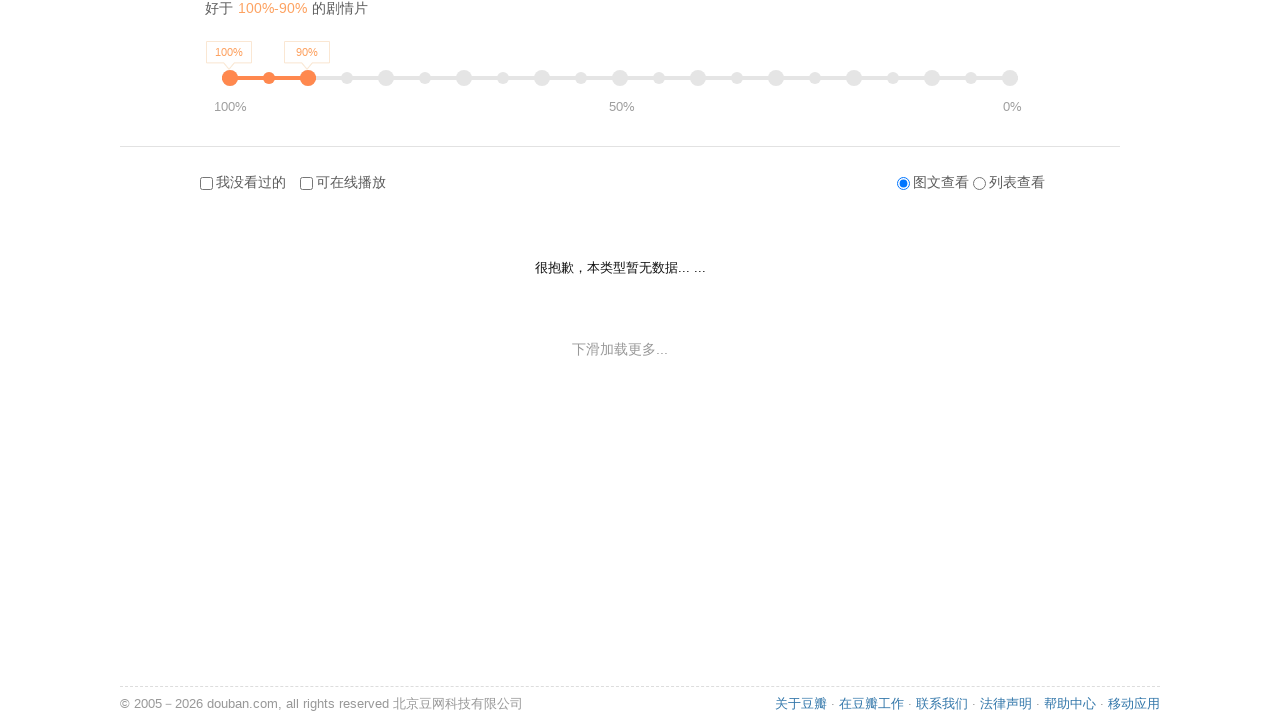